Tests a loader page by clicking a button that likely triggers a loading animation, demonstrating implicit wait functionality

Starting URL: https://automationtesting.co.uk/loader.html

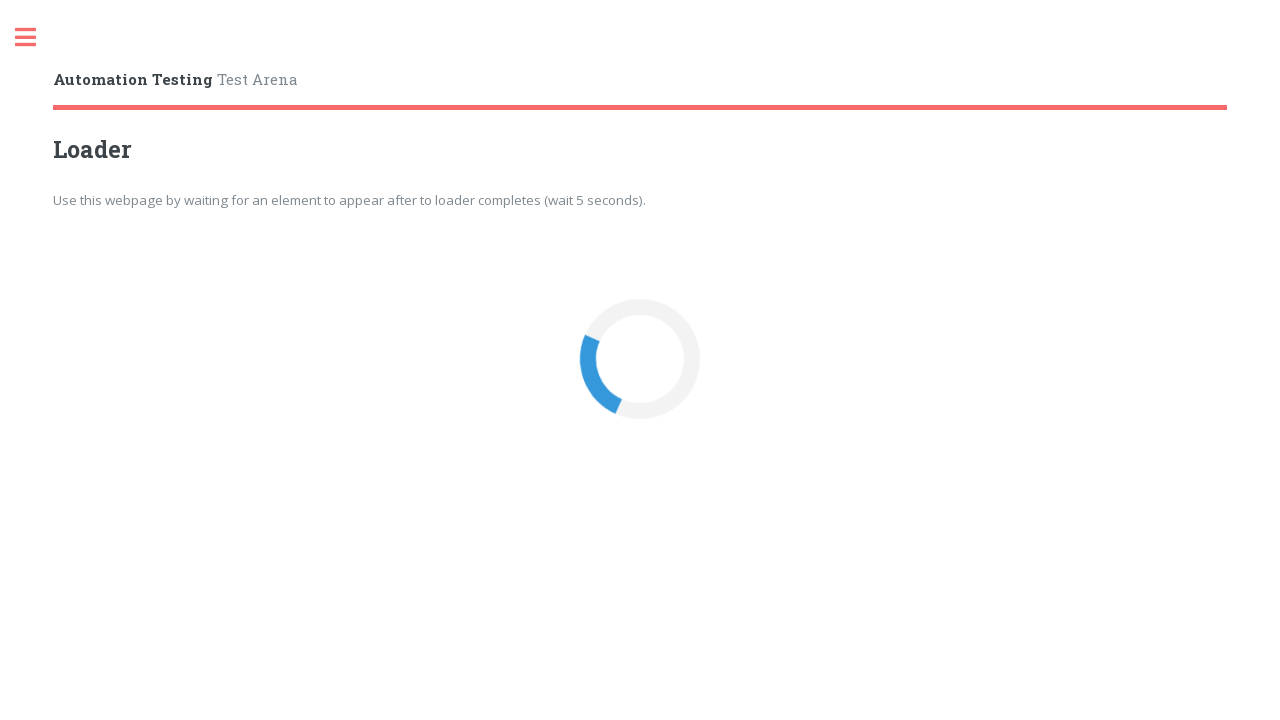

Clicked the loader button to trigger loading animation at (640, 360) on button#loaderBtn
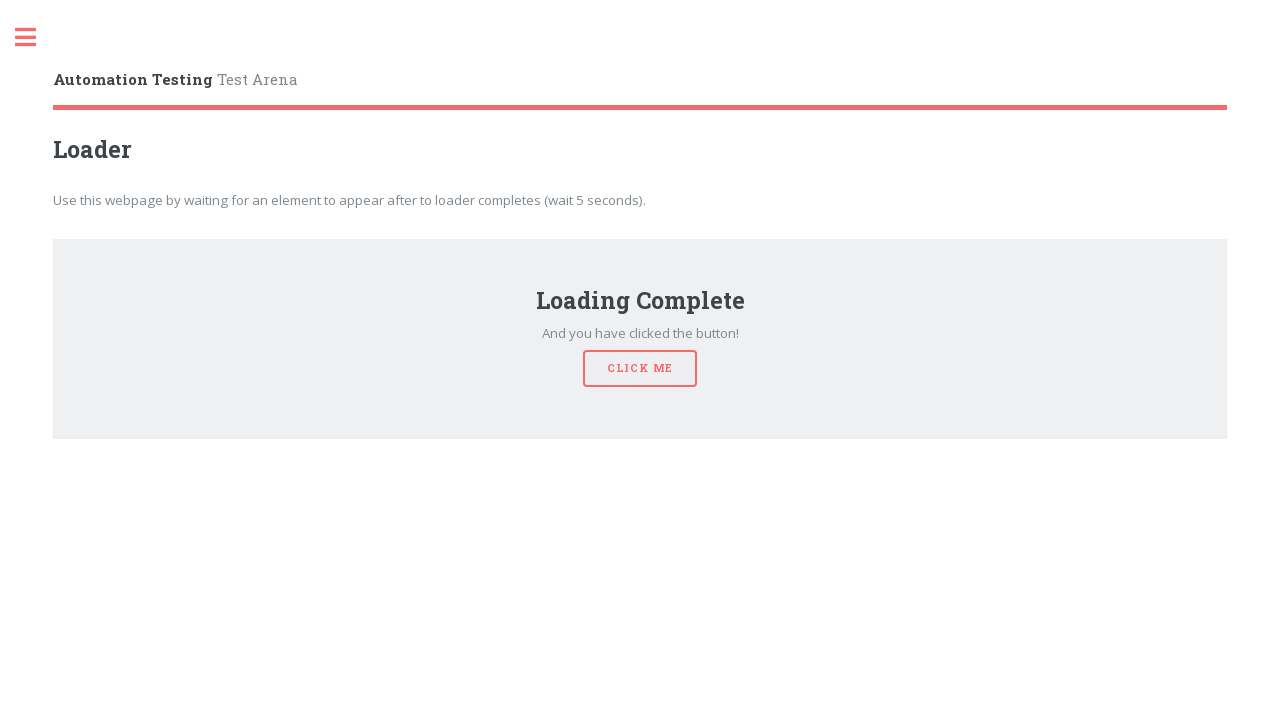

Waited for network to become idle, loader animation completed
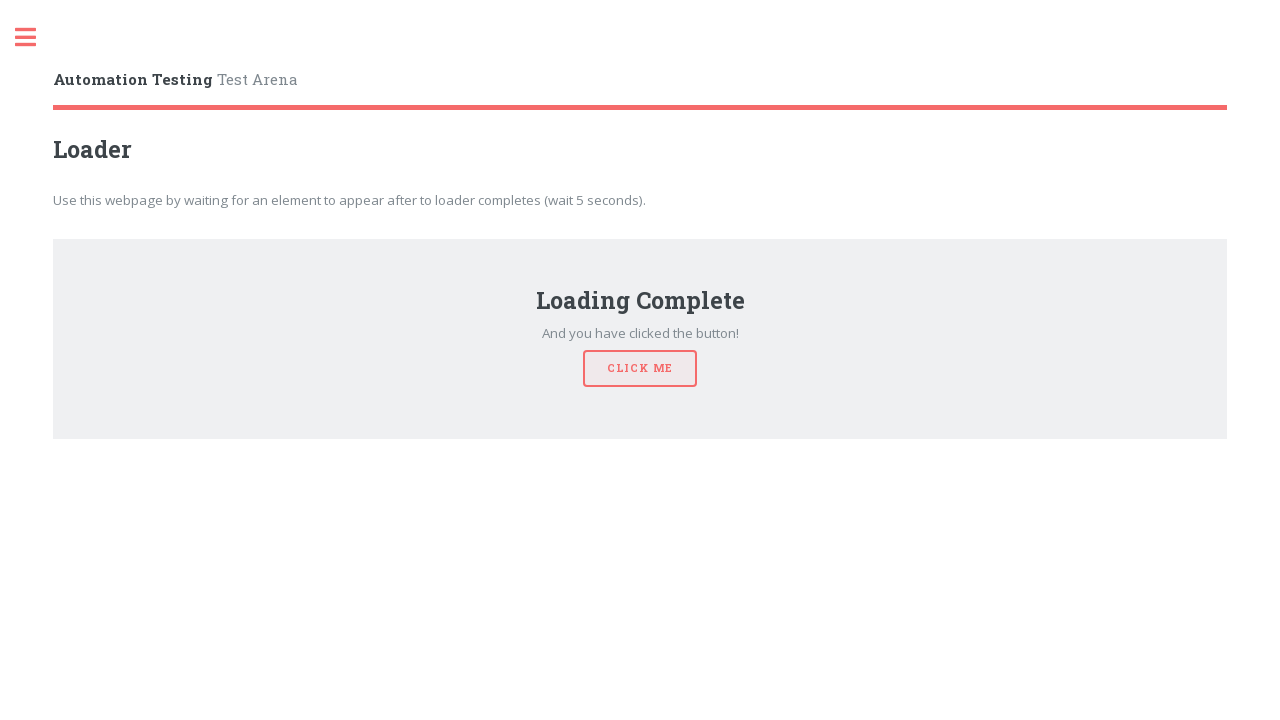

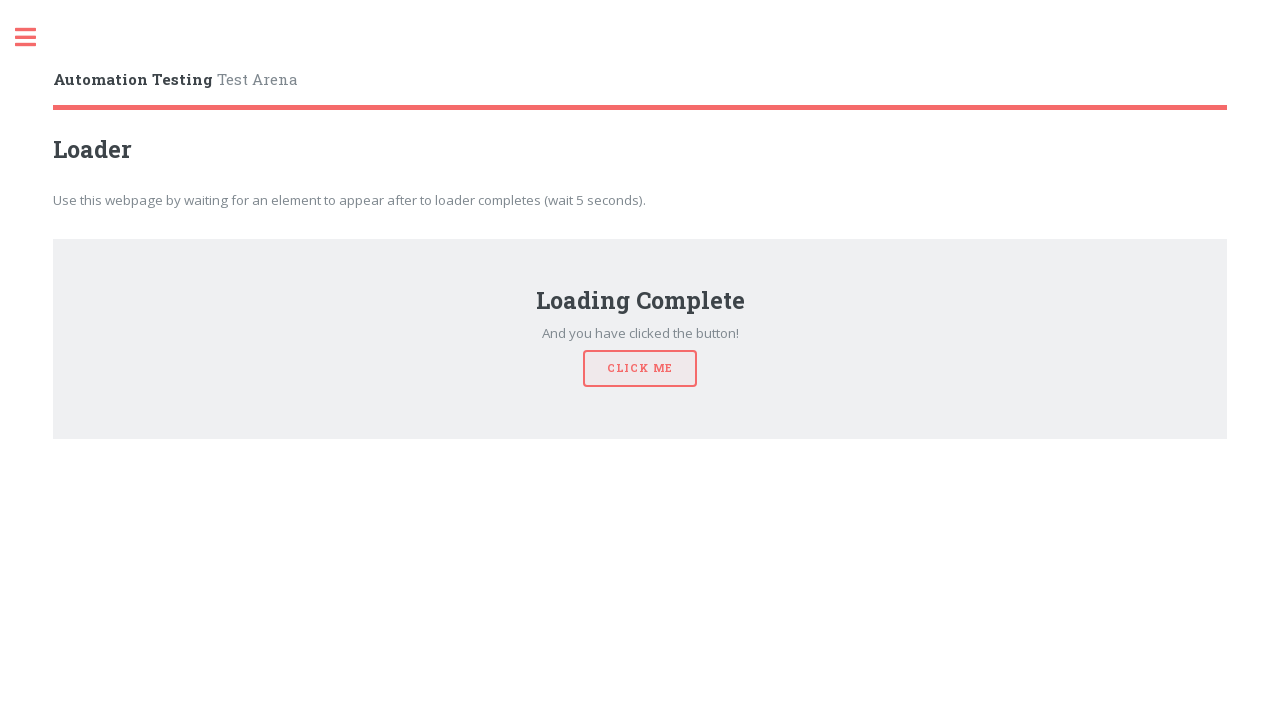